Verifies that clicking the login link opens the login modal popup

Starting URL: https://demoblaze.com/

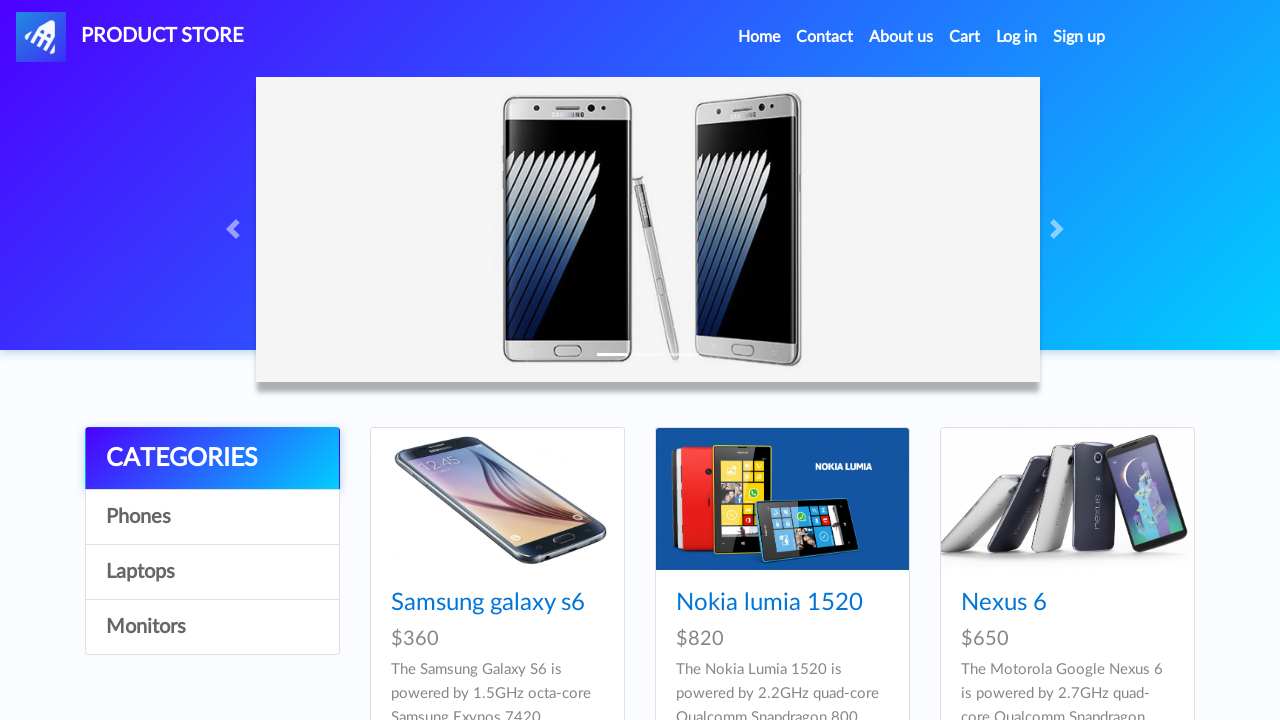

Login link became visible on the page
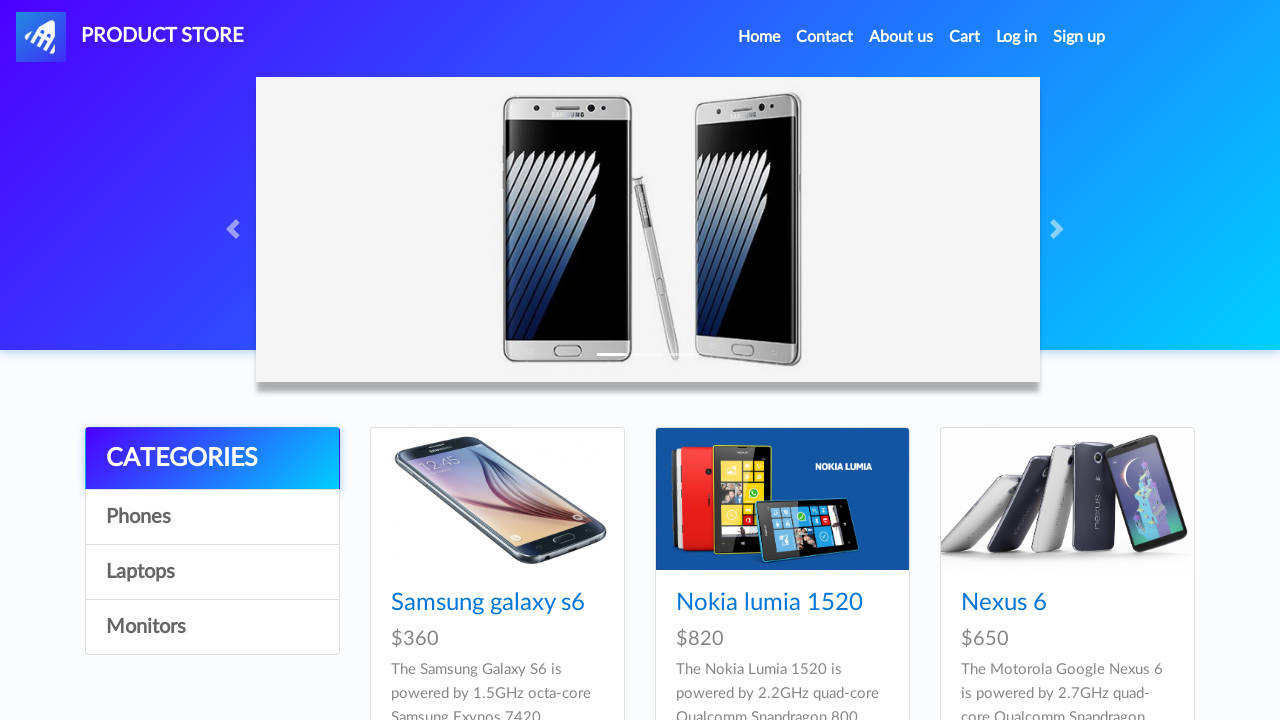

Clicked the login link to open modal popup
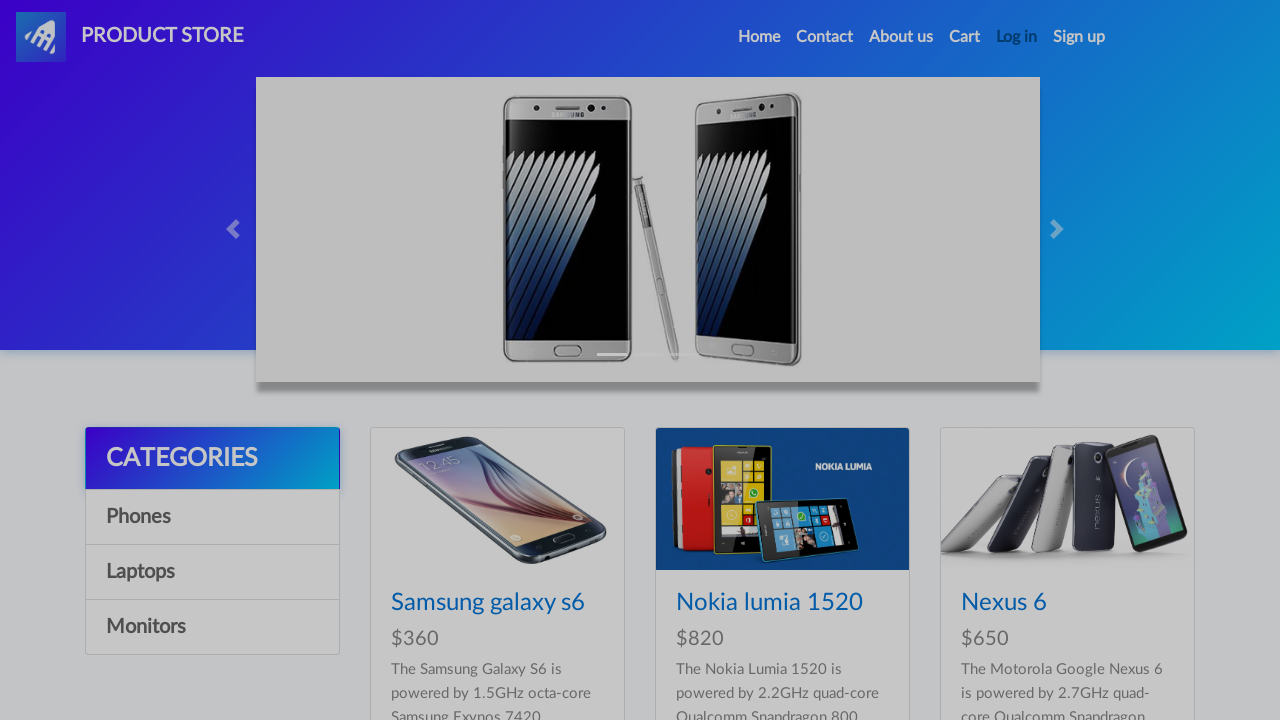

Login modal popup is now visible and displayed
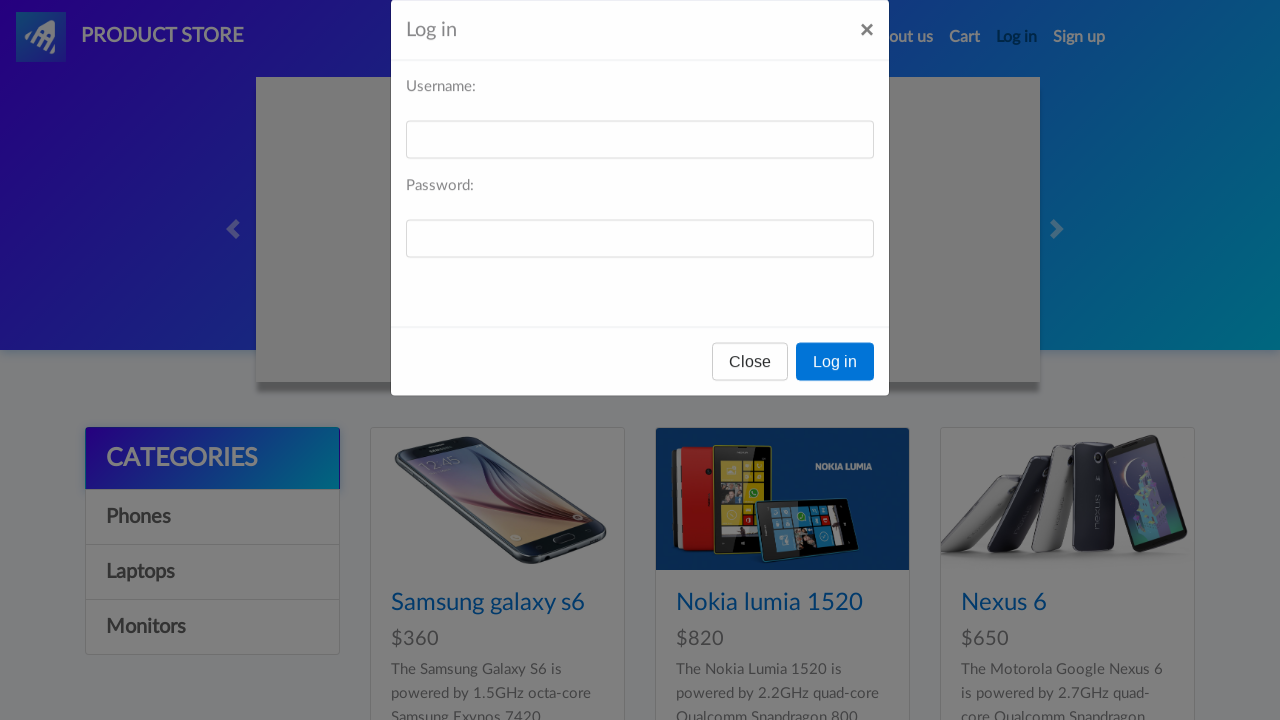

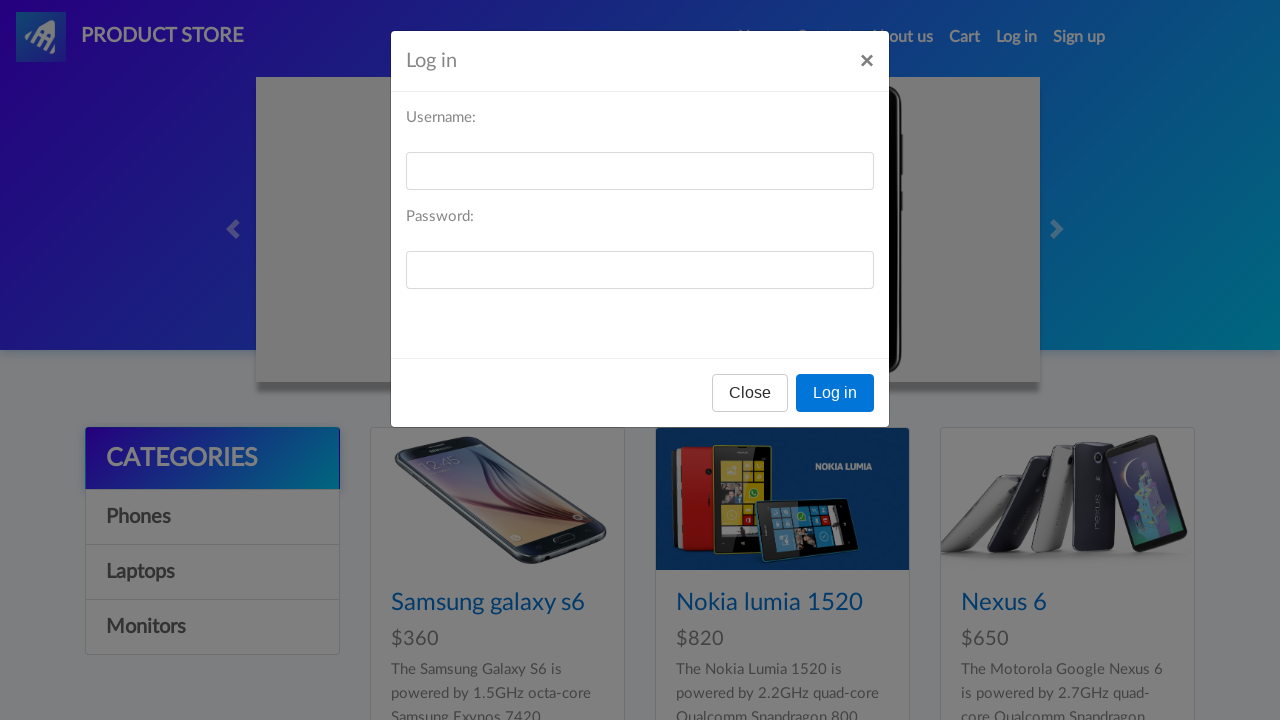